Tests input field location by name attribute and enters text into the field

Starting URL: http://sahitest.com/demo/formTest.htm

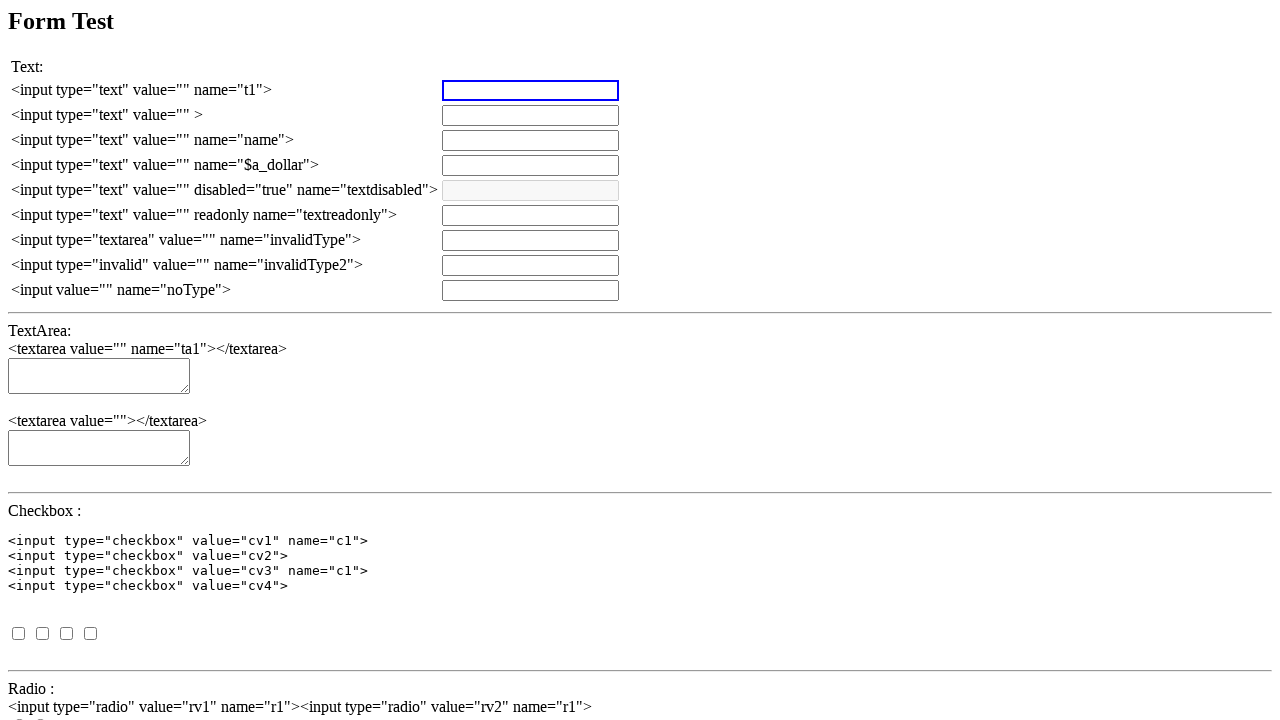

Set up dialog handler to accept alerts
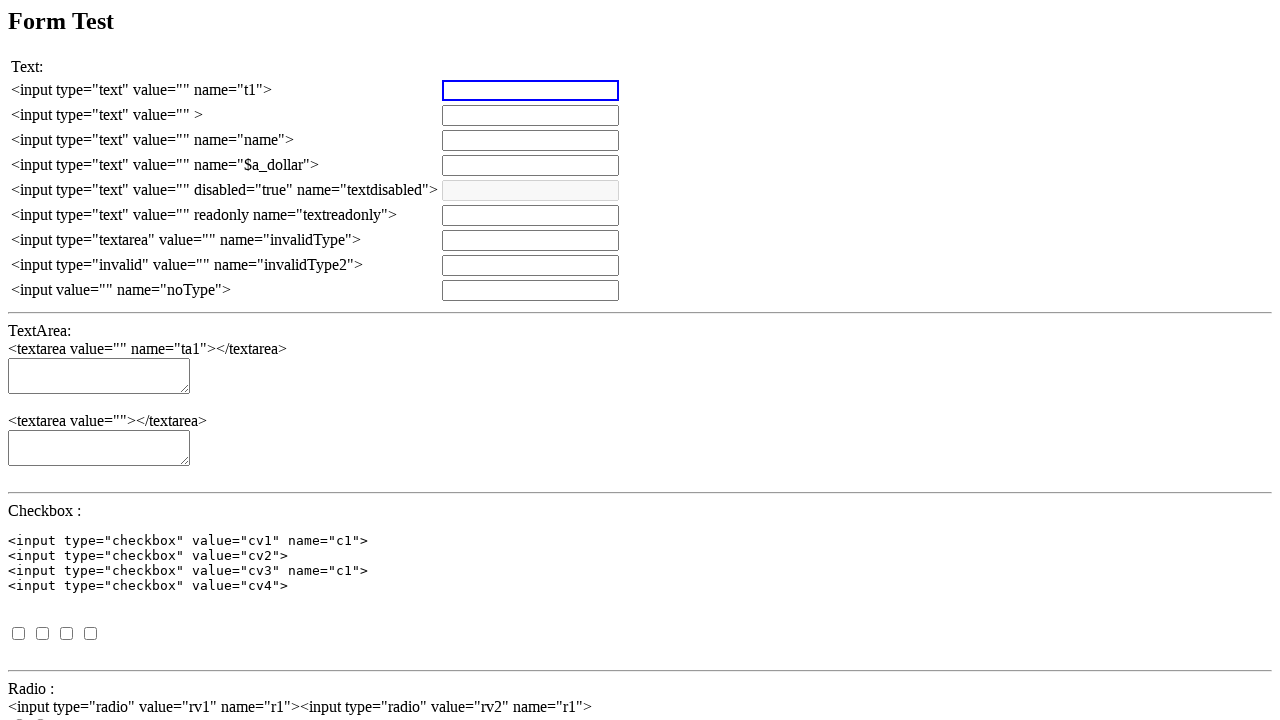

Cleared input field with name 't1' on input[name='t1']
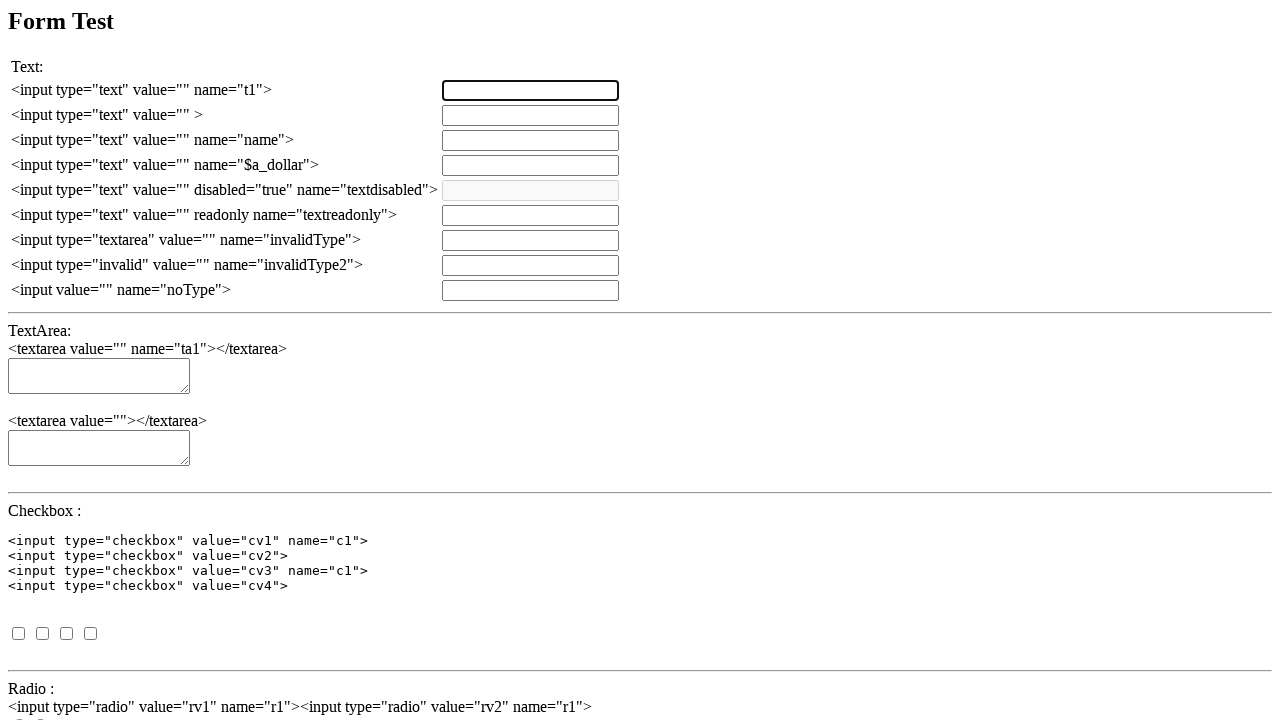

Entered '测试输入' into input field with name 't1' on input[name='t1']
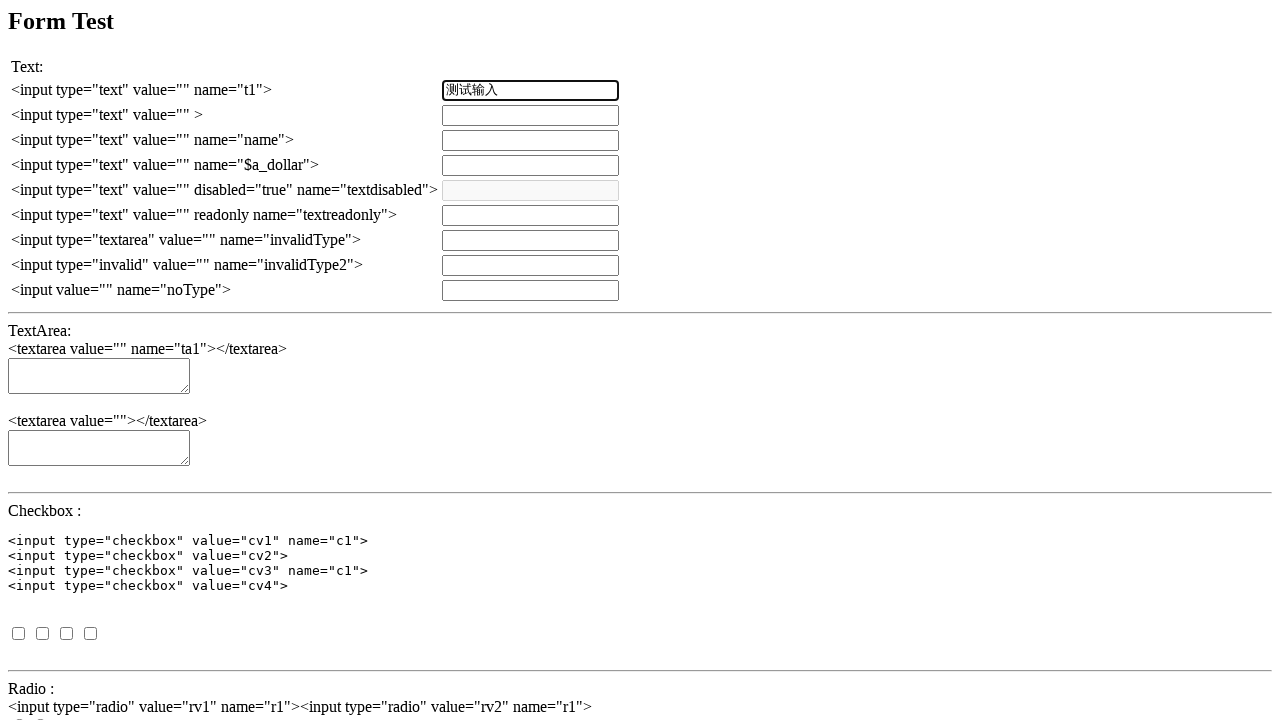

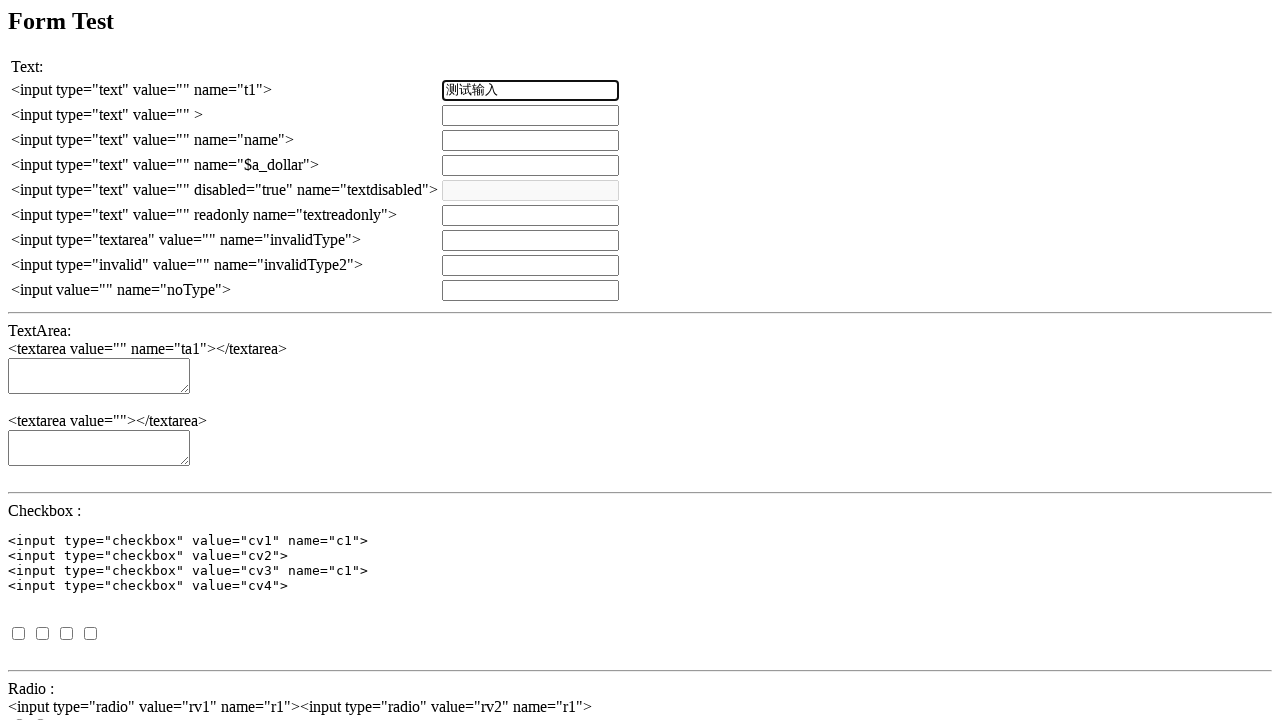